Navigates to a webpage and waits for it to fully load

Starting URL: https://learnwithhasan.com

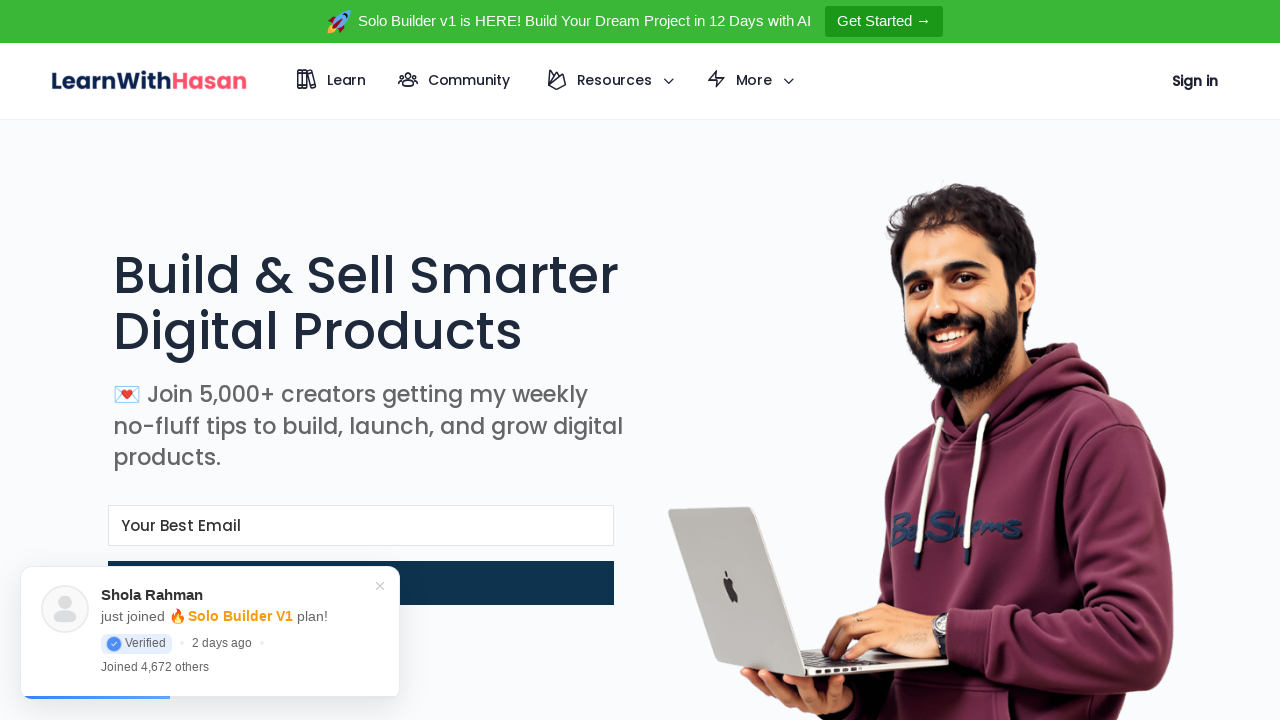

Navigated to https://learnwithhasan.com
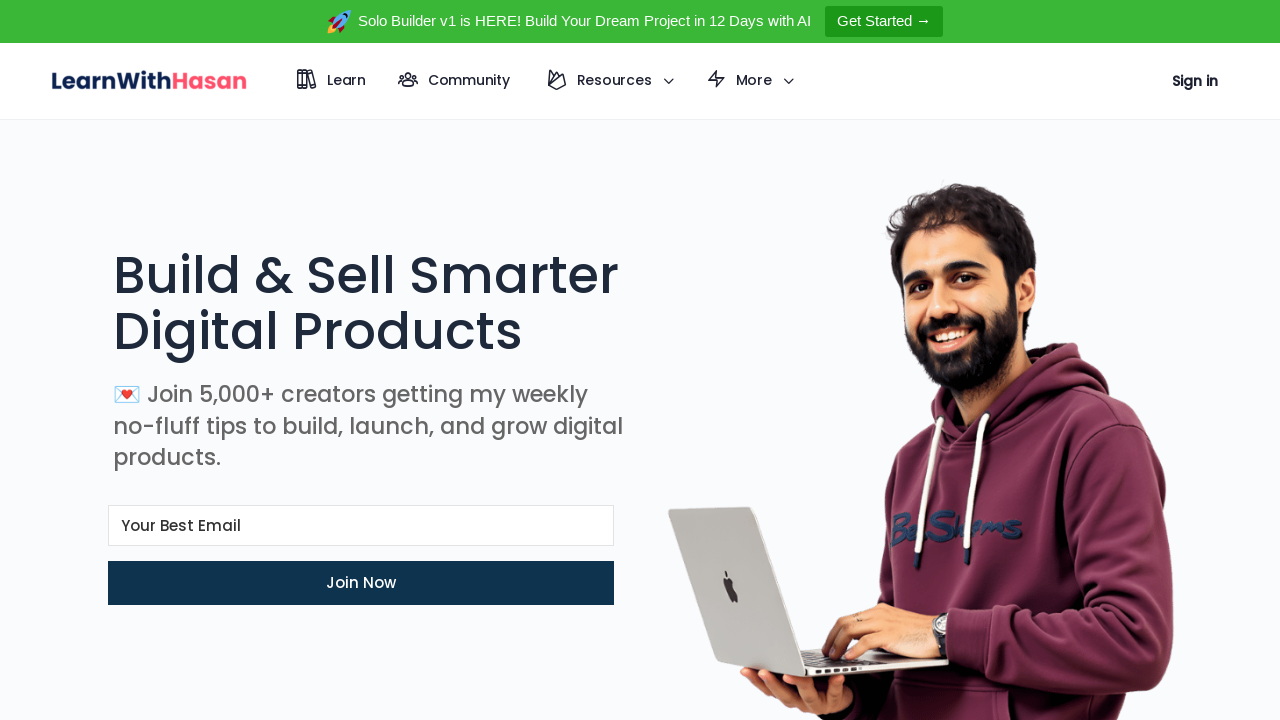

Webpage fully loaded (networkidle state reached)
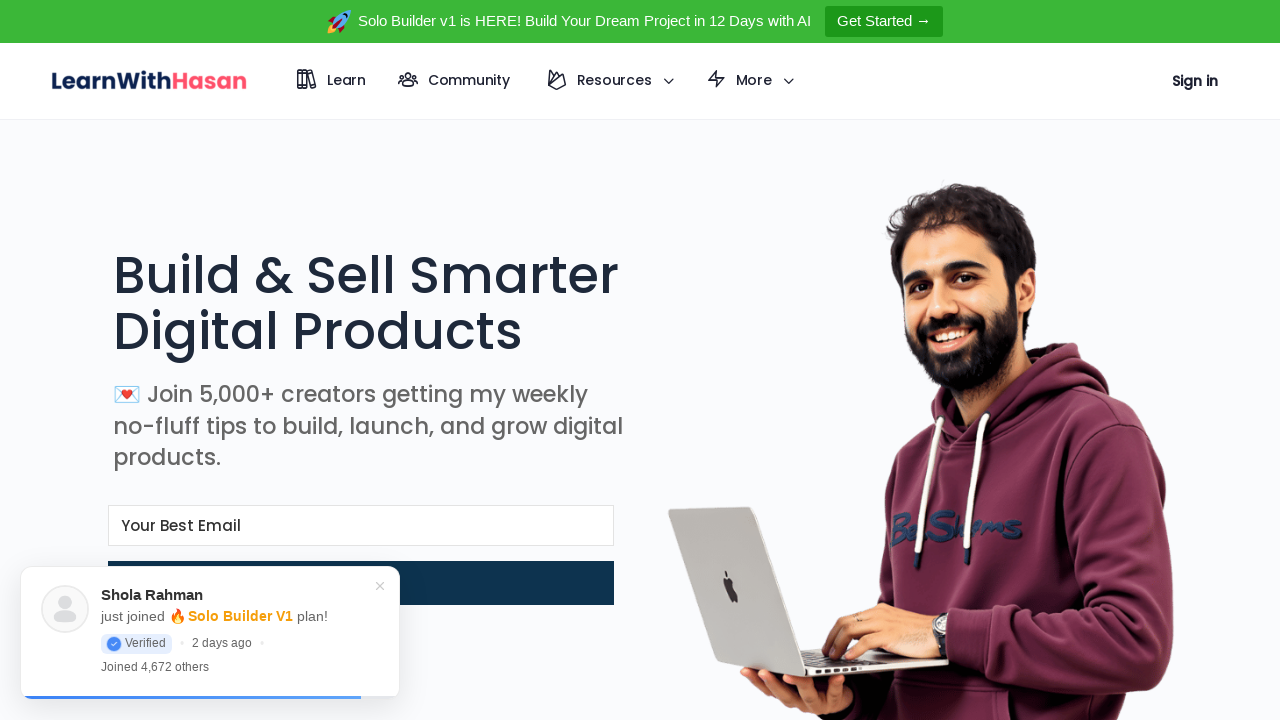

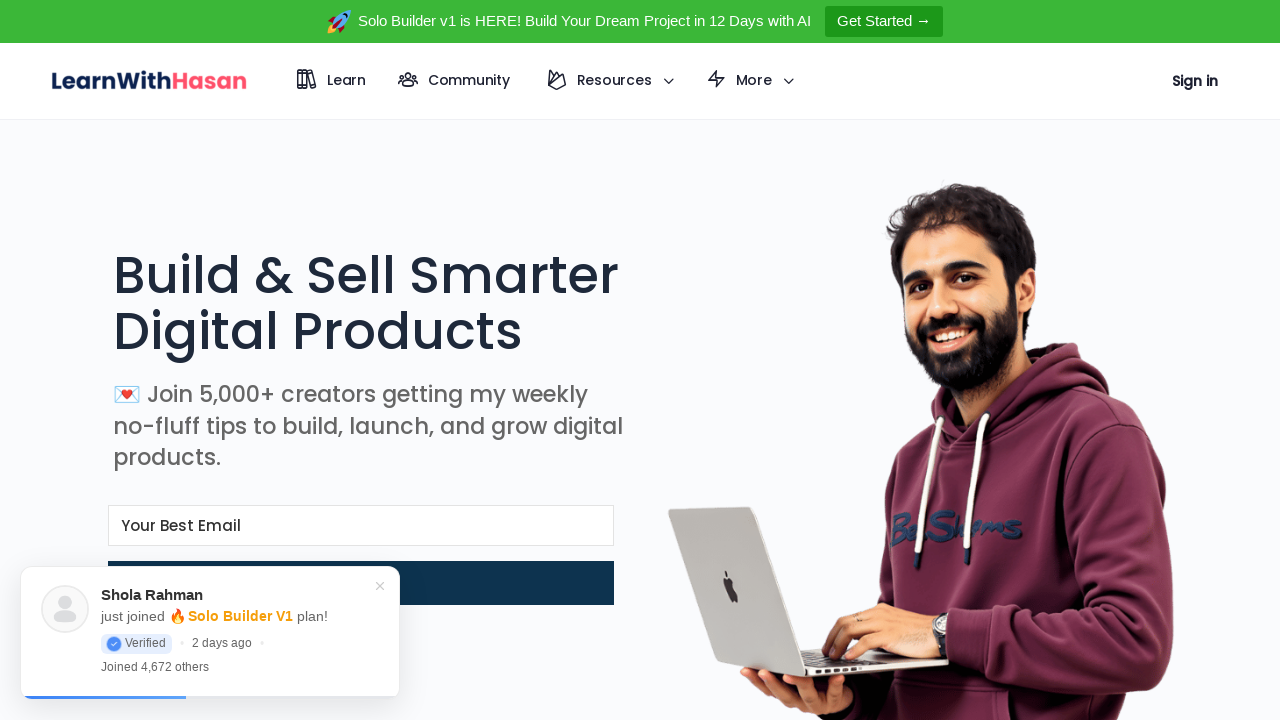